Tests the table sorting functionality on an offers page by clicking the "Veg/fruit name" column header to sort the table alphabetically, then verifies the column is properly sorted.

Starting URL: https://rahulshettyacademy.com/seleniumPractise/#/offers

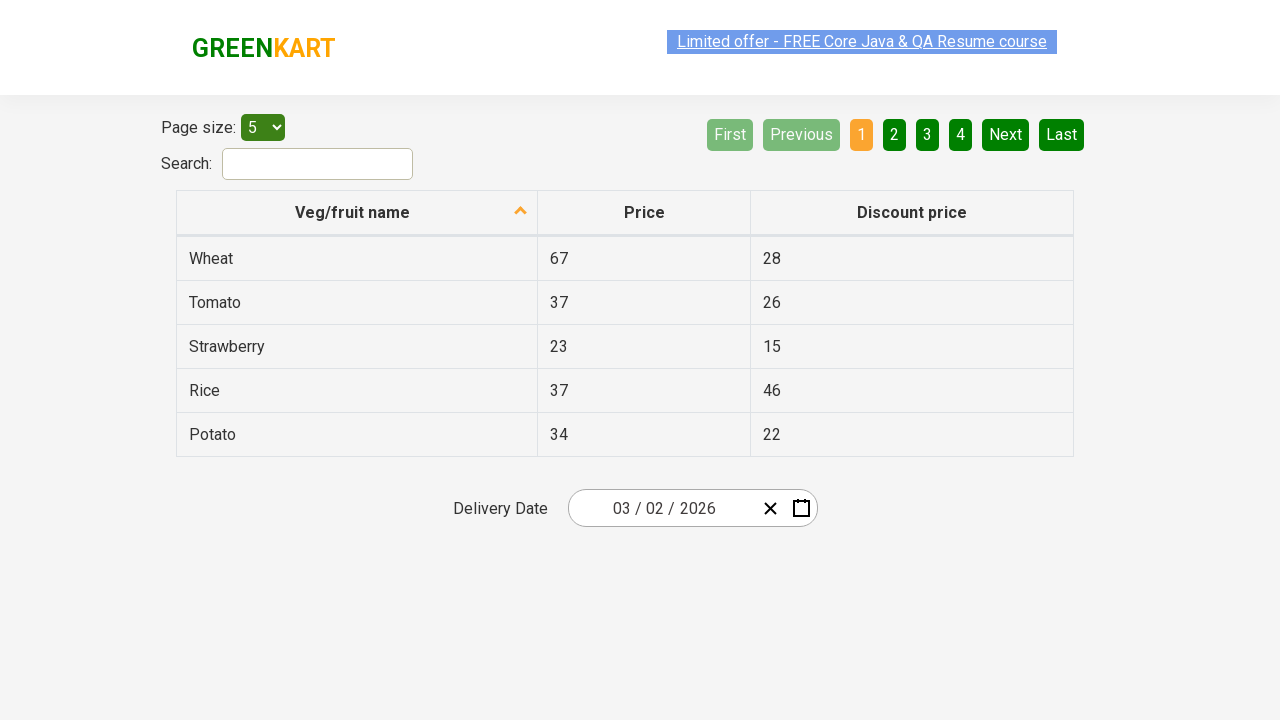

Waited for 'Veg/fruit name' column header to load
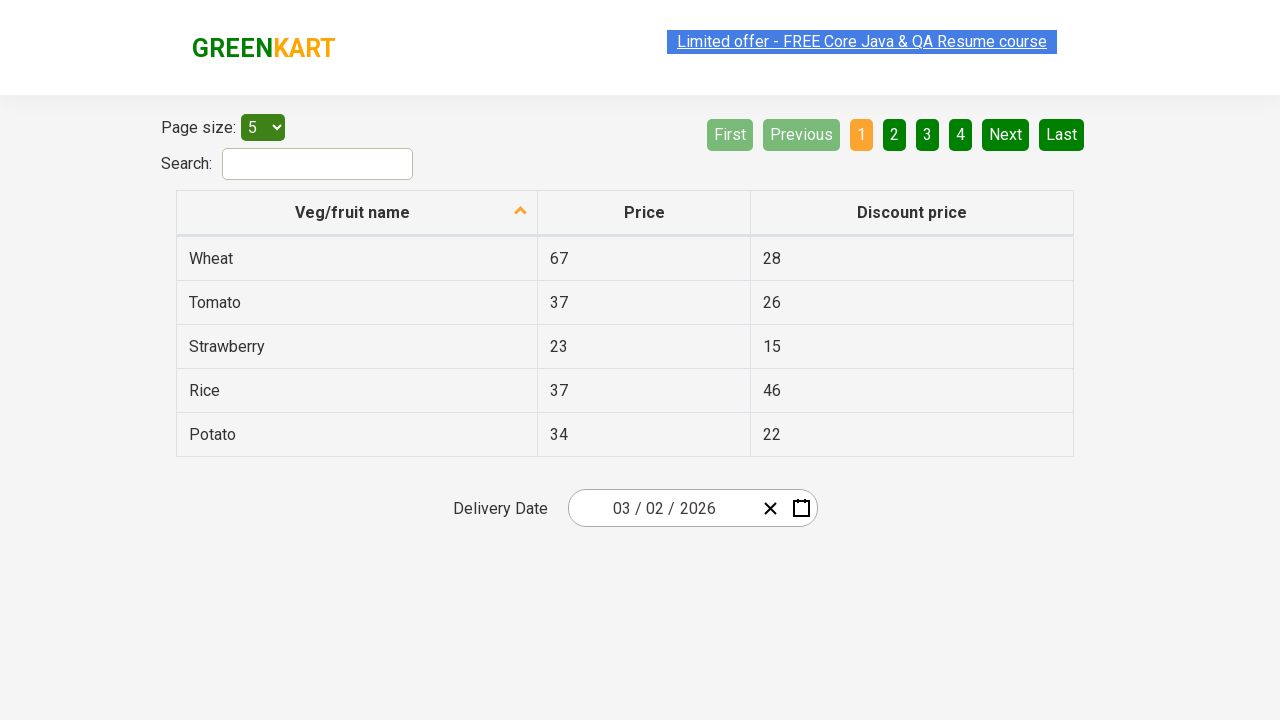

Clicked 'Veg/fruit name' column header to sort table at (353, 212) on xpath=//span[text()='Veg/fruit name']
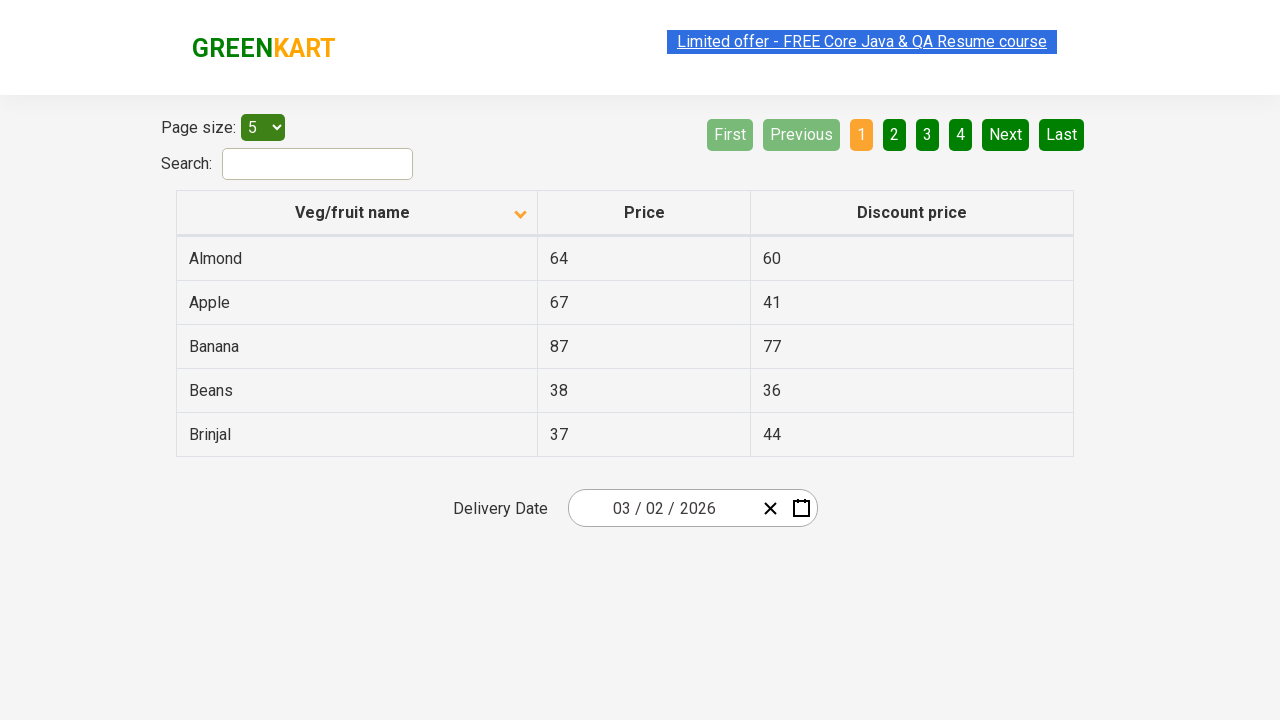

Table rows loaded after sorting
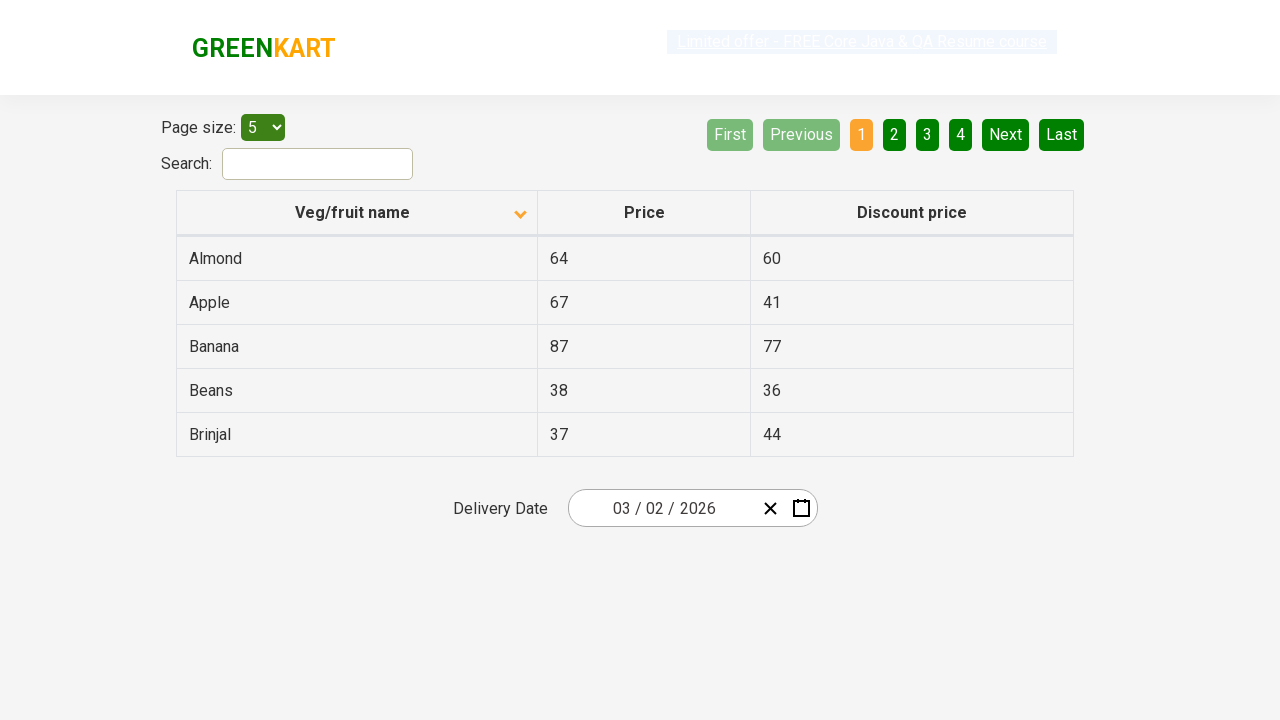

Retrieved 5 vegetable/fruit names from first column
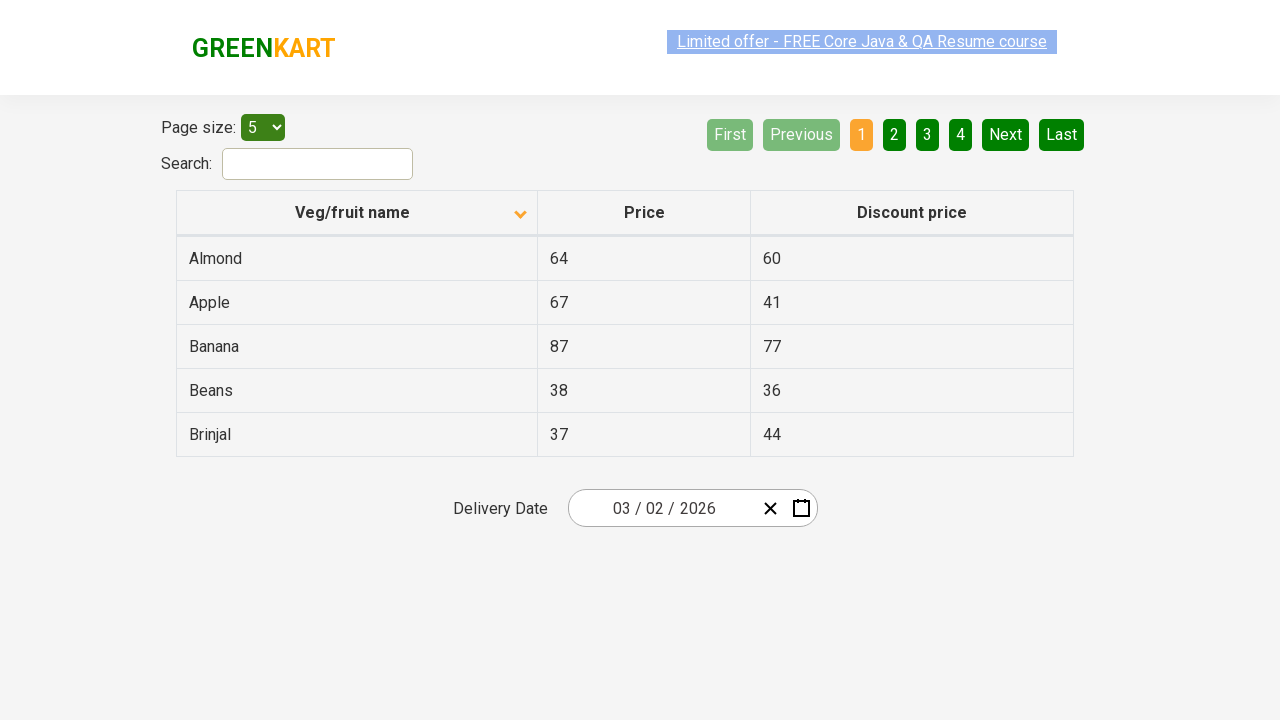

Verified that table is sorted alphabetically
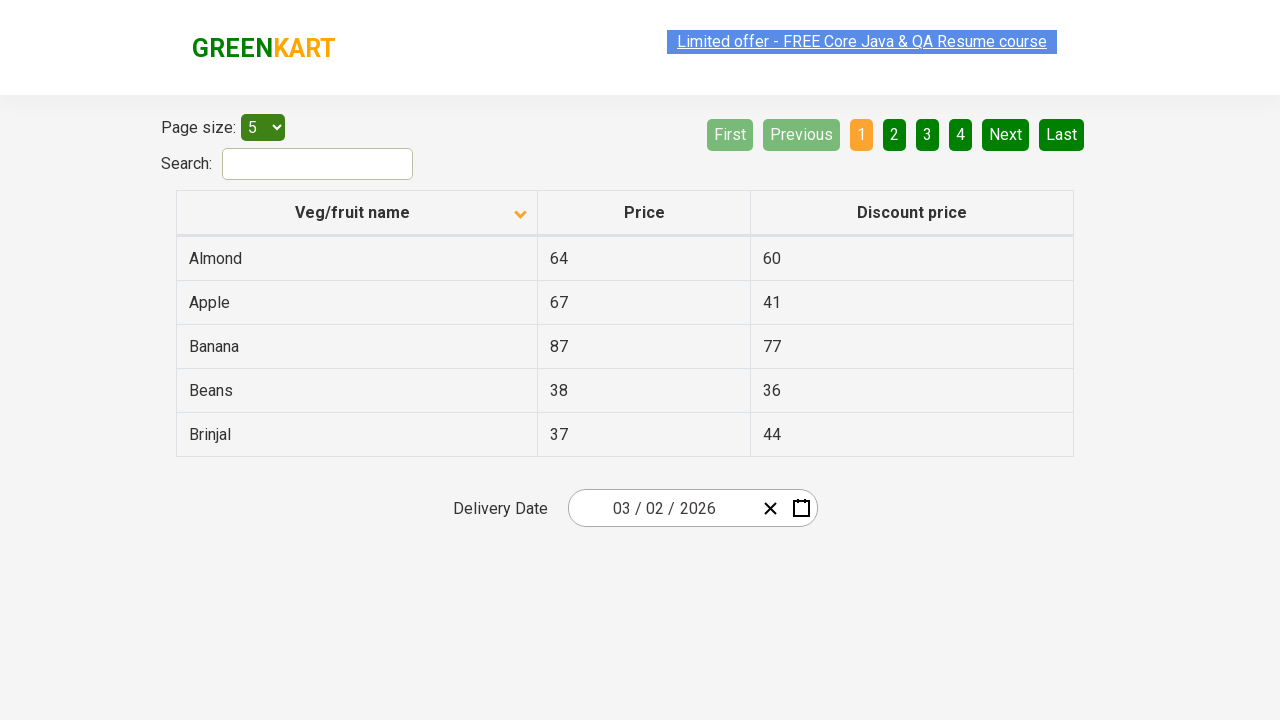

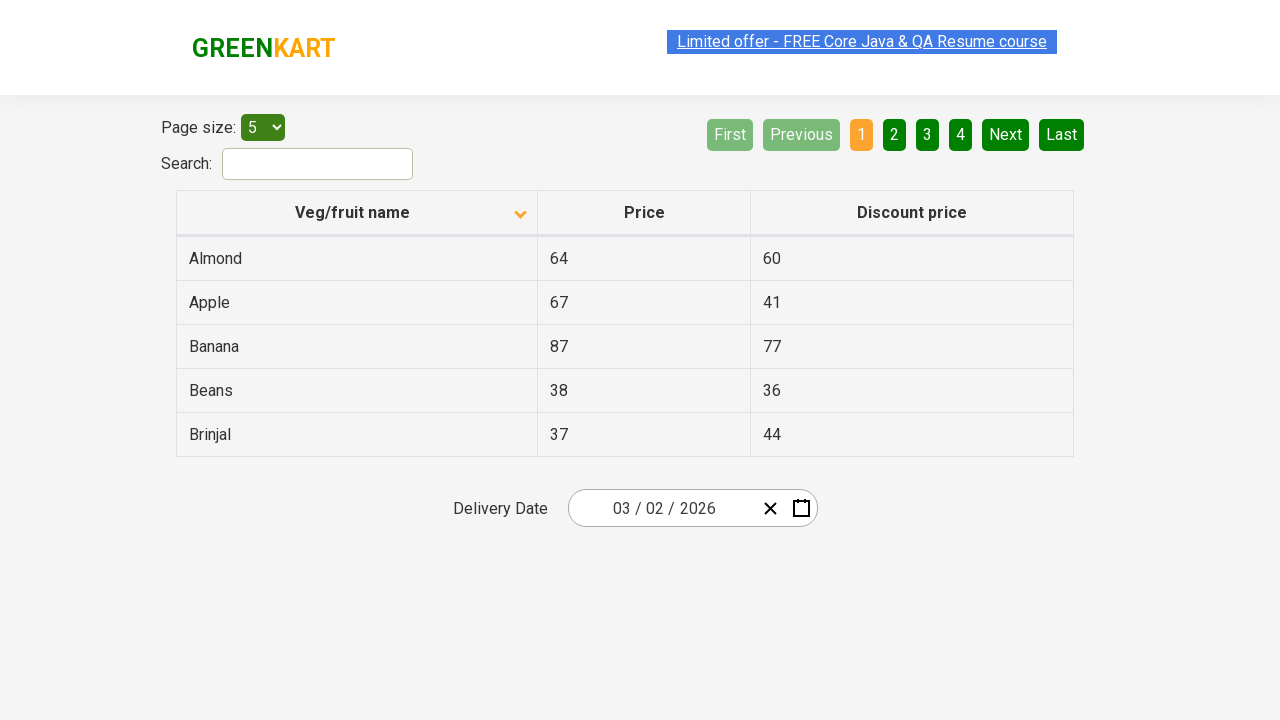